Tests that new todo items are appended to the bottom of the list by creating 3 items and verifying the count and order

Starting URL: https://demo.playwright.dev/todomvc

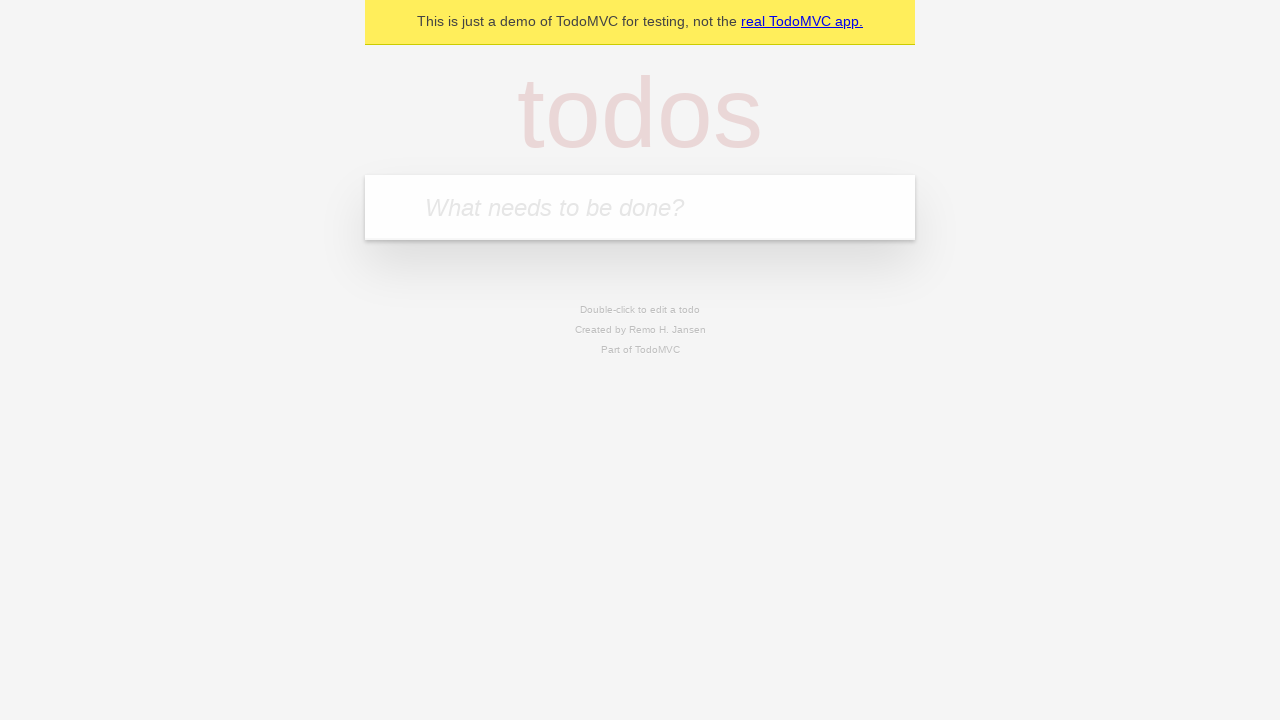

Located the todo input field
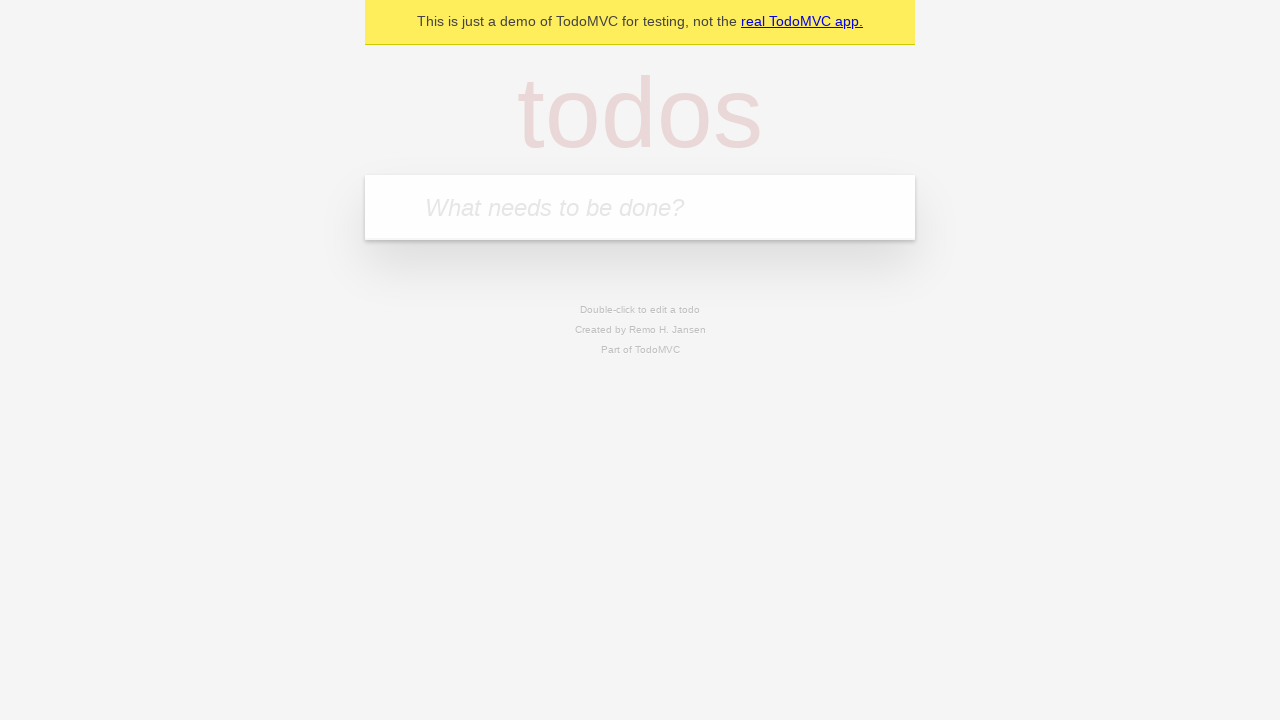

Filled todo input with 'buy some cheese' on internal:attr=[placeholder="What needs to be done?"i]
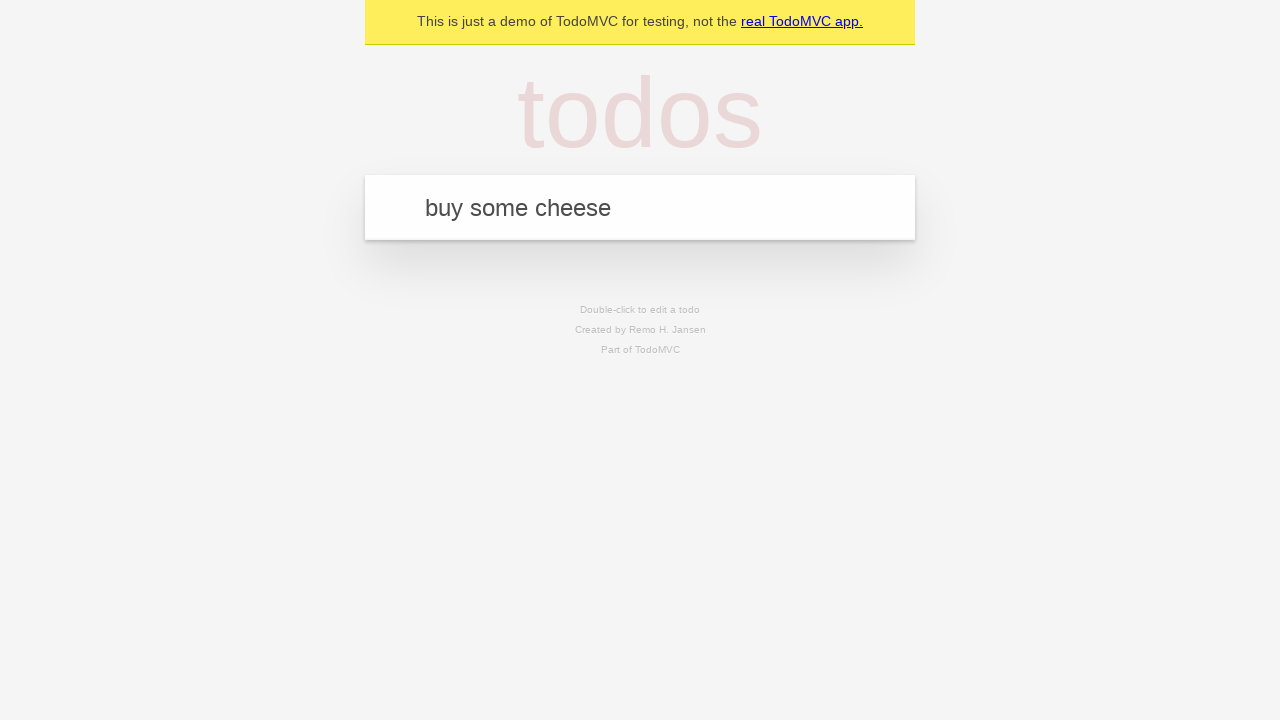

Pressed Enter to add 'buy some cheese' to the list on internal:attr=[placeholder="What needs to be done?"i]
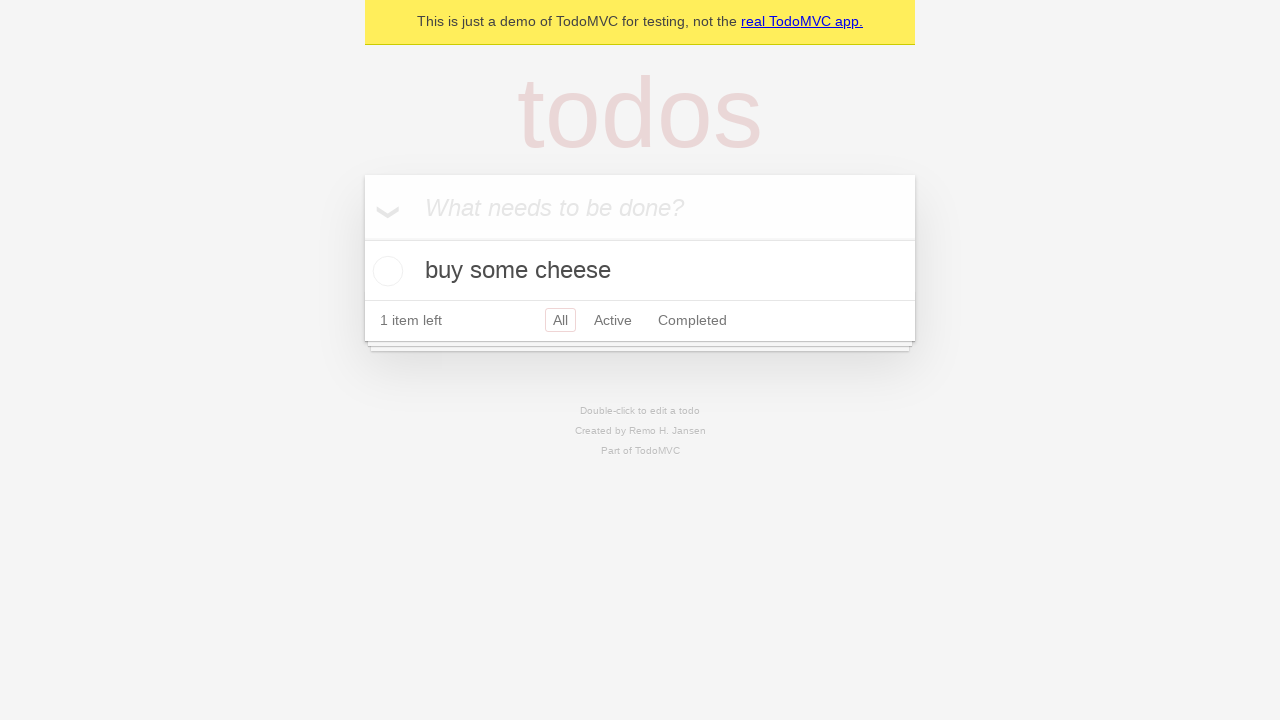

Filled todo input with 'feed the cat' on internal:attr=[placeholder="What needs to be done?"i]
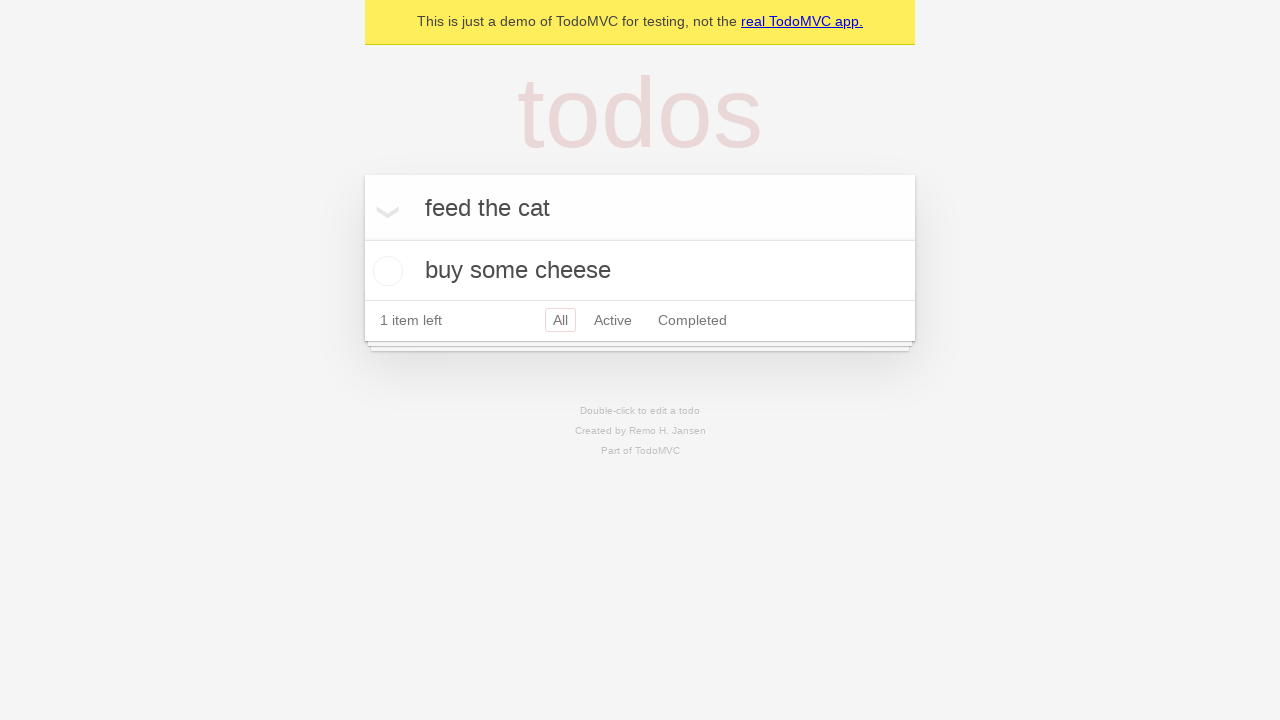

Pressed Enter to add 'feed the cat' to the list on internal:attr=[placeholder="What needs to be done?"i]
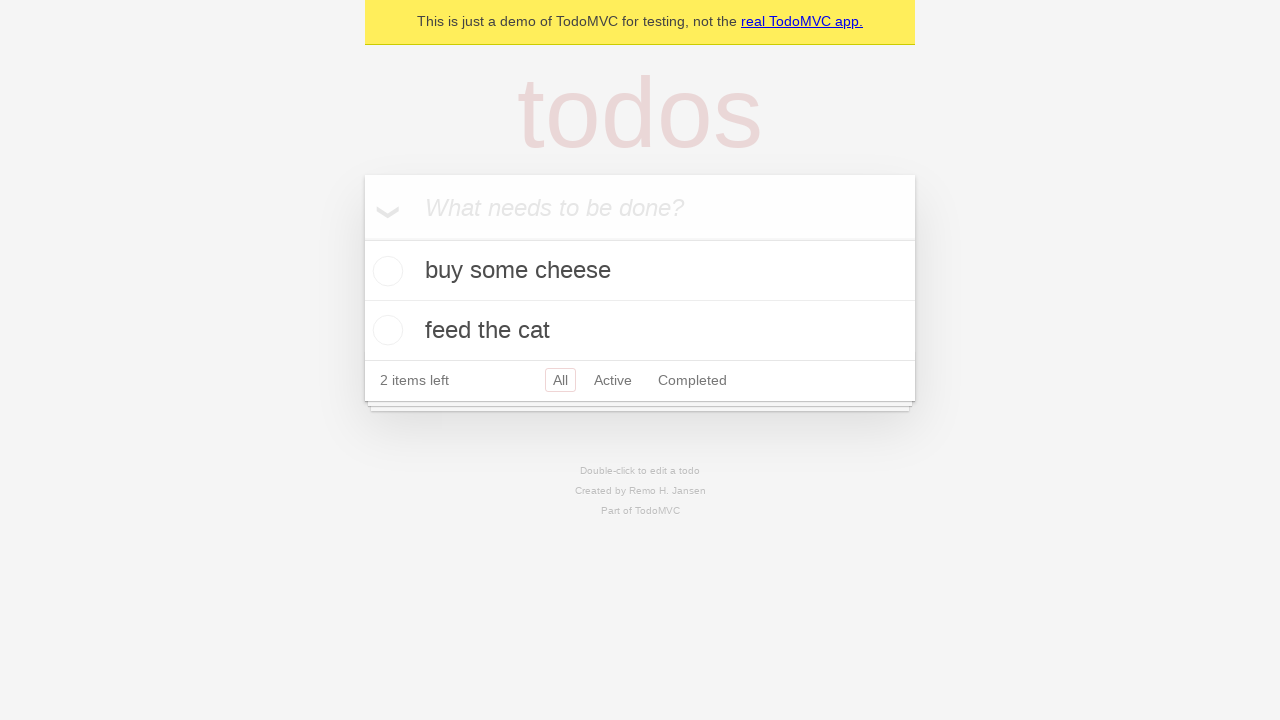

Filled todo input with 'book a doctors appointment' on internal:attr=[placeholder="What needs to be done?"i]
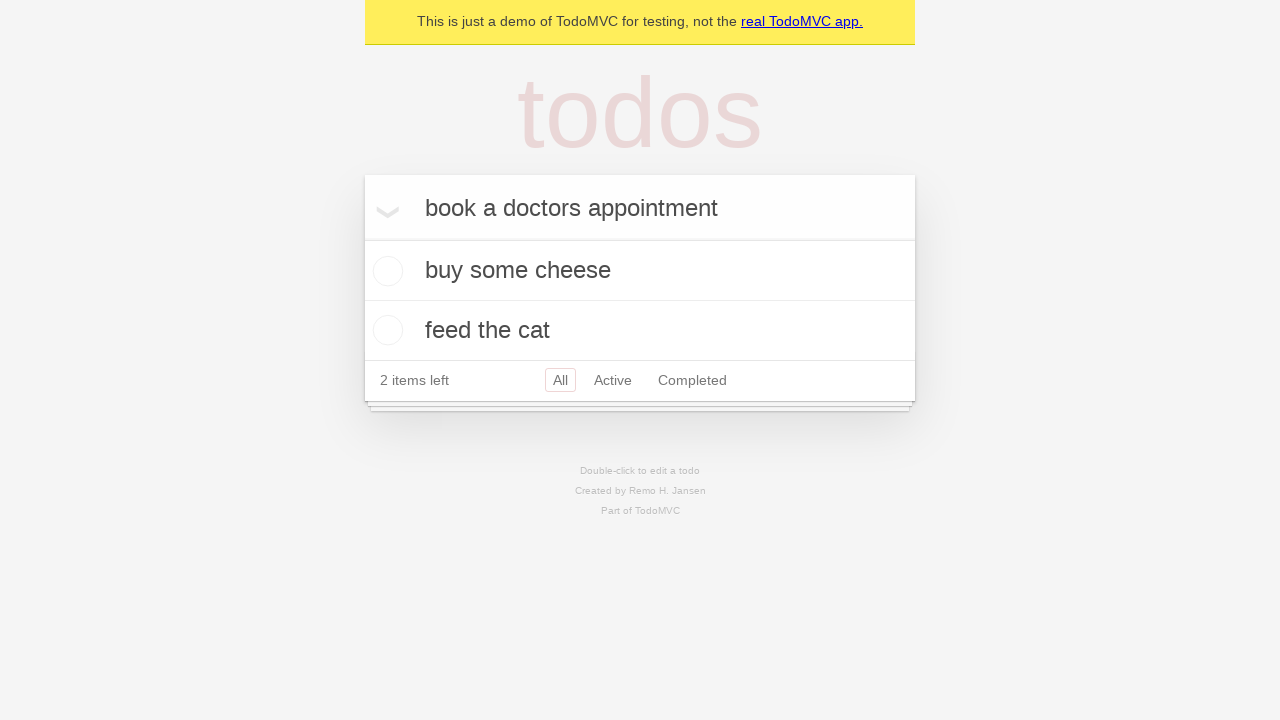

Pressed Enter to add 'book a doctors appointment' to the list on internal:attr=[placeholder="What needs to be done?"i]
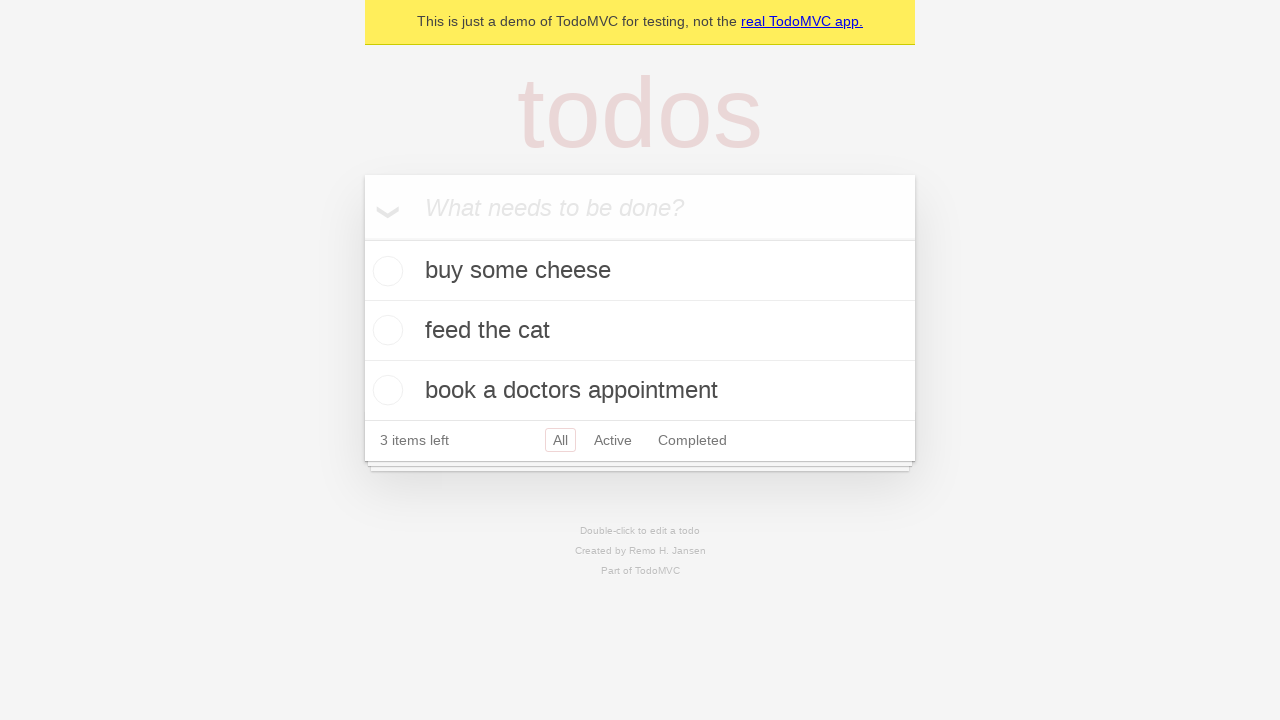

Verified that 3 todo items are present in the DOM
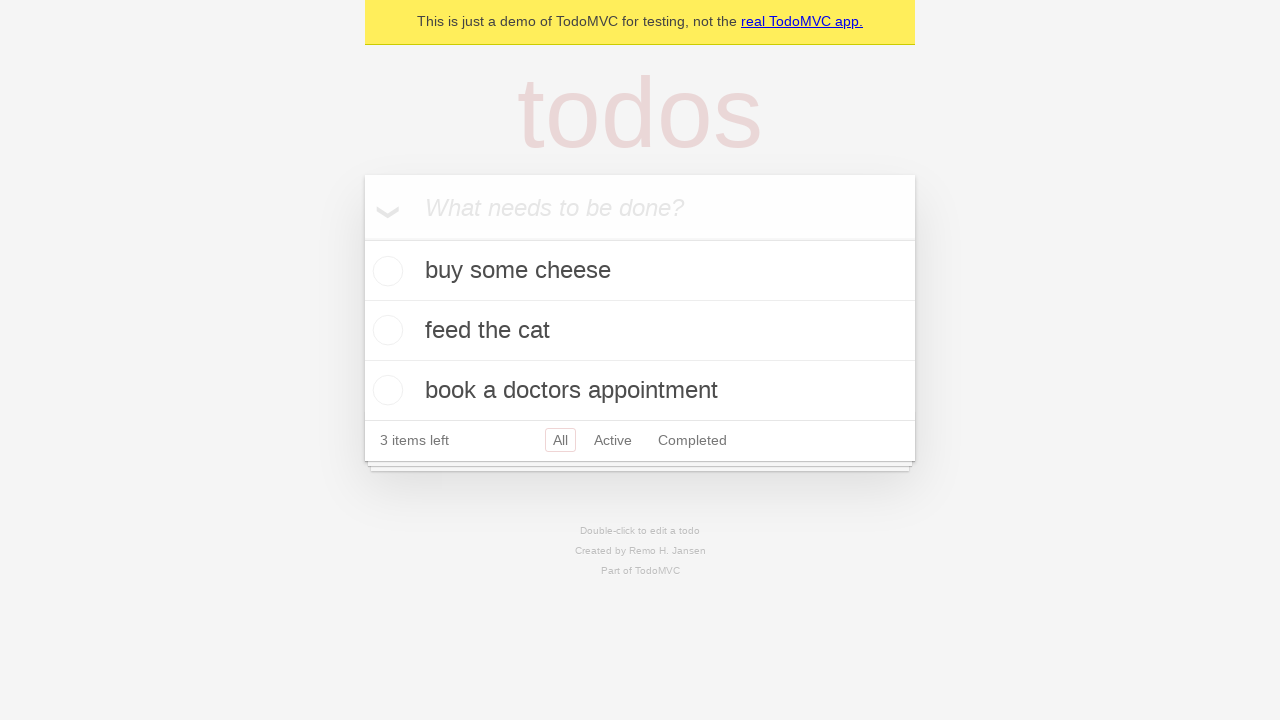

Verified that '3 items left' counter is displayed
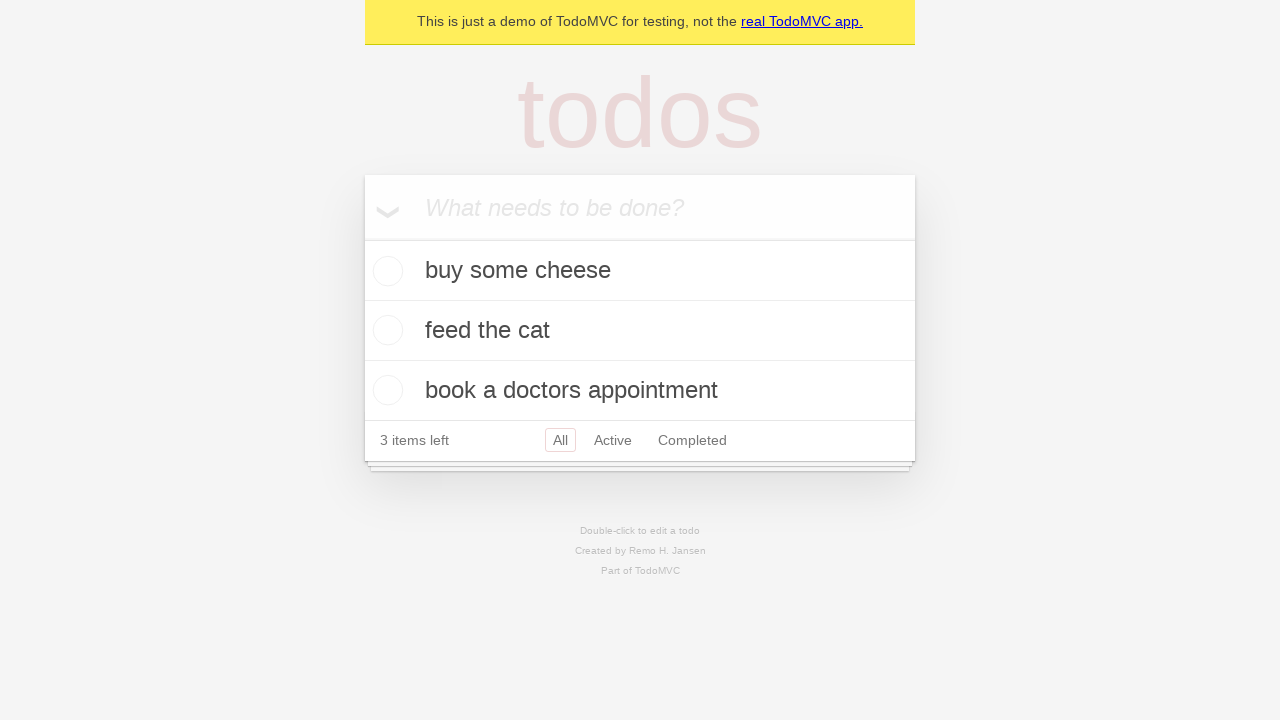

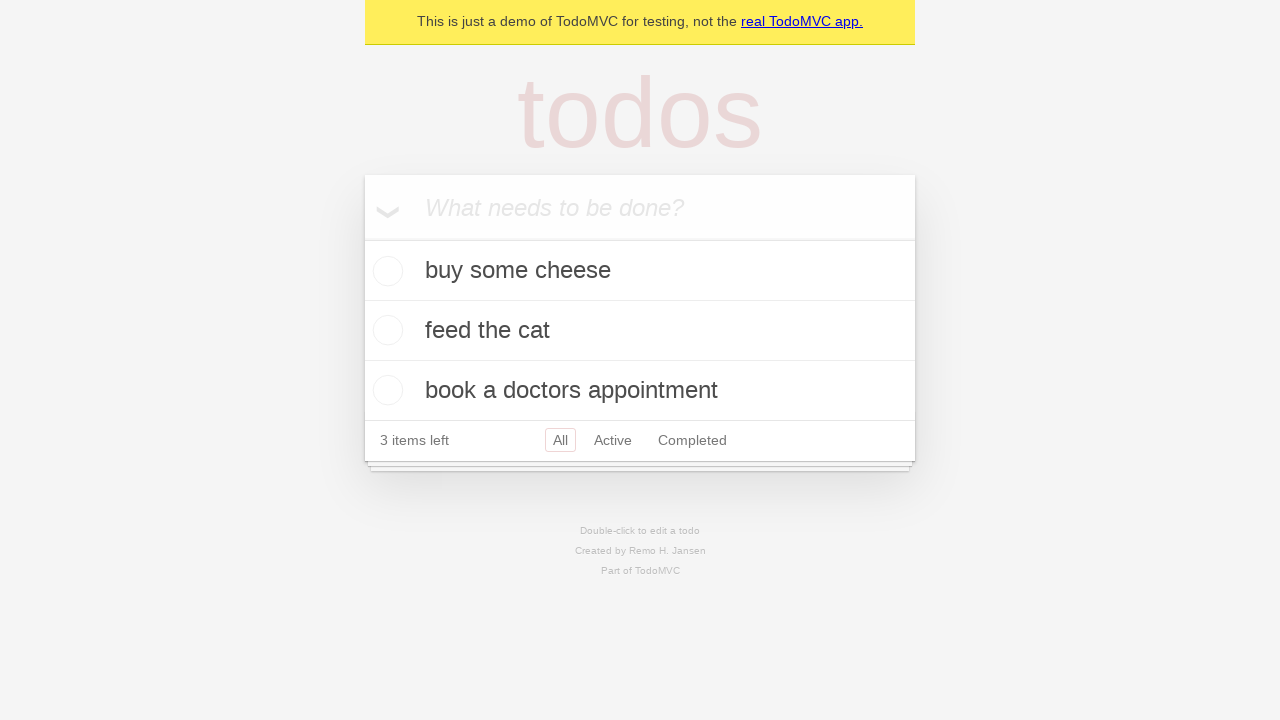